Navigates to Discovery Plus India streaming website and maximizes the browser window to verify the page loads correctly.

Starting URL: https://www.discoveryplus.in/

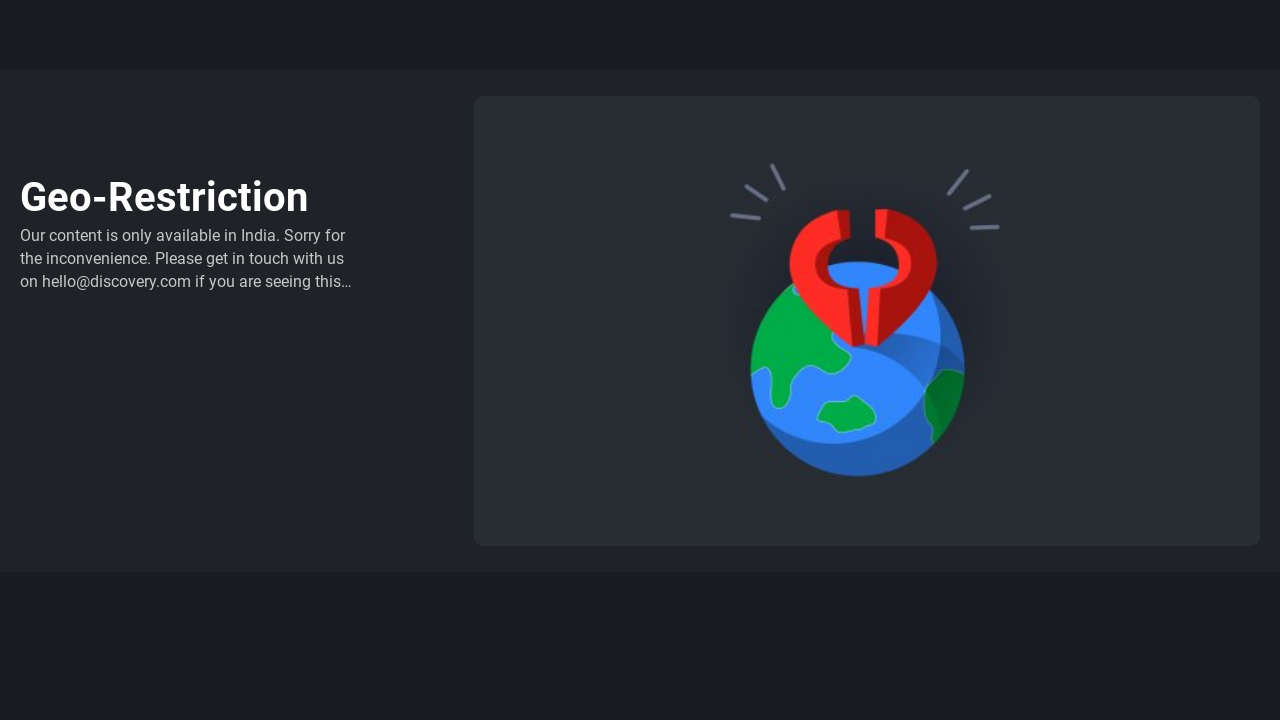

Navigated to Discovery Plus India website
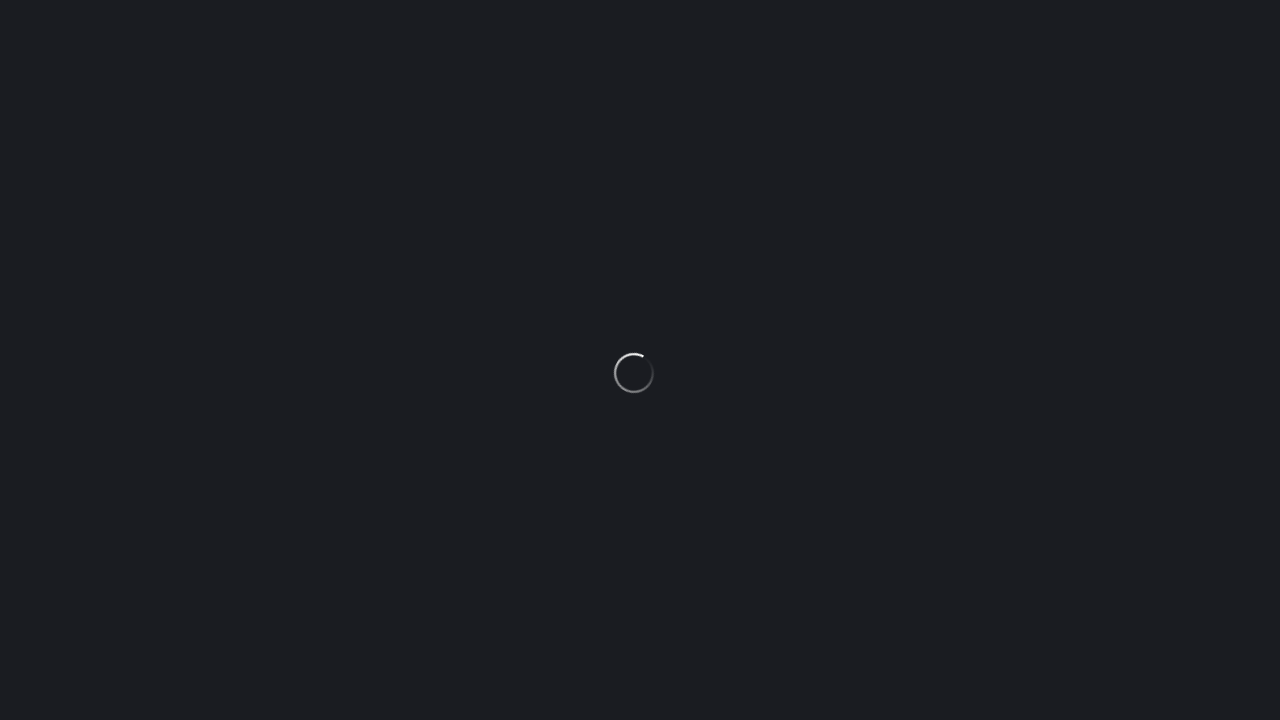

Page DOM content loaded
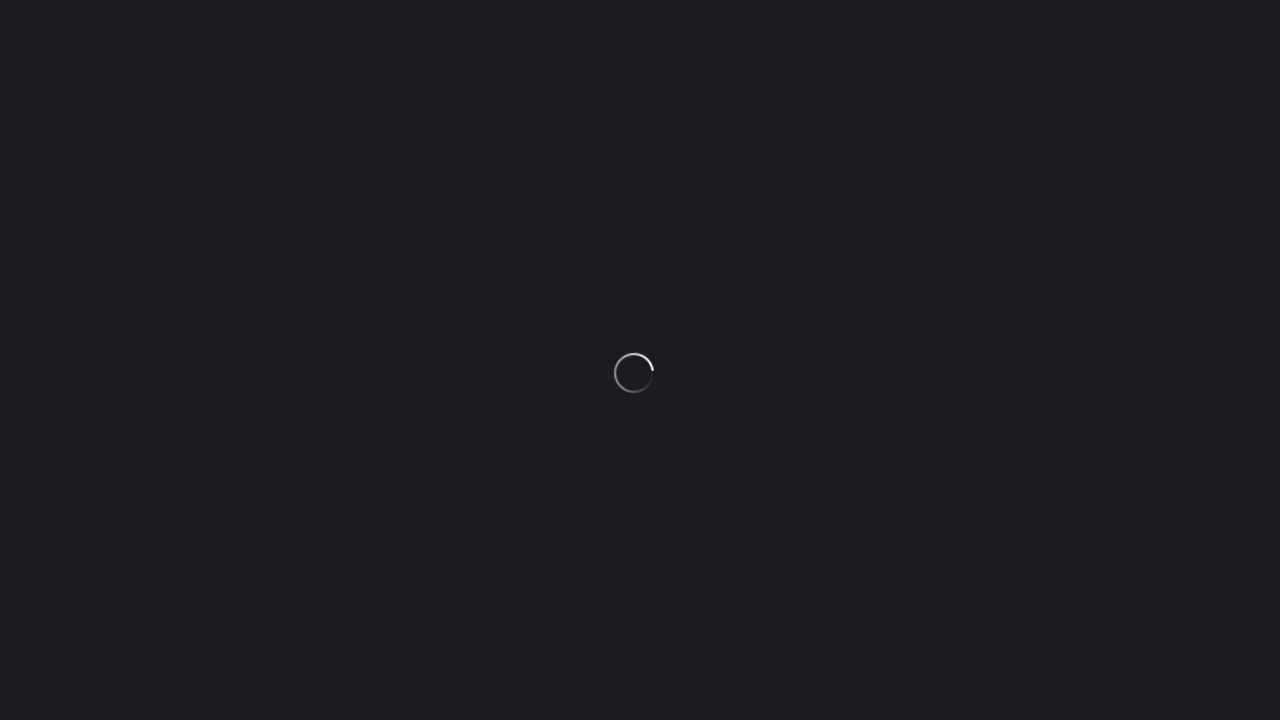

Maximized browser window
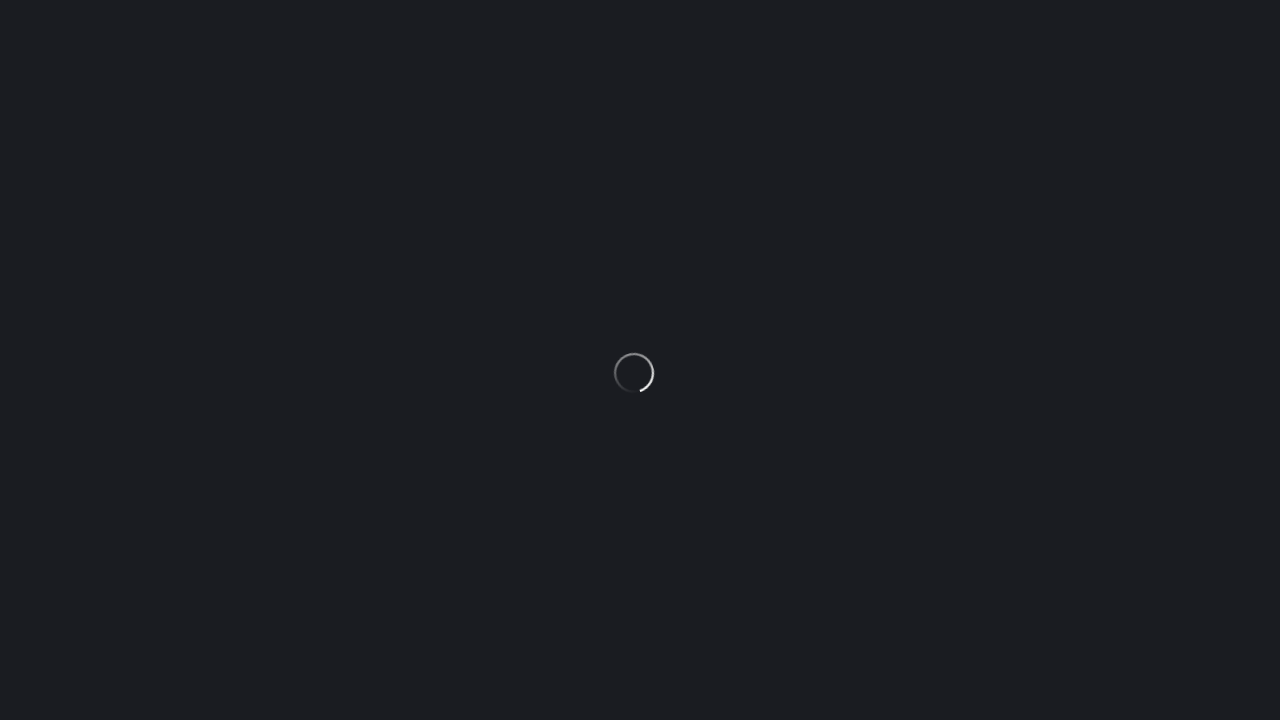

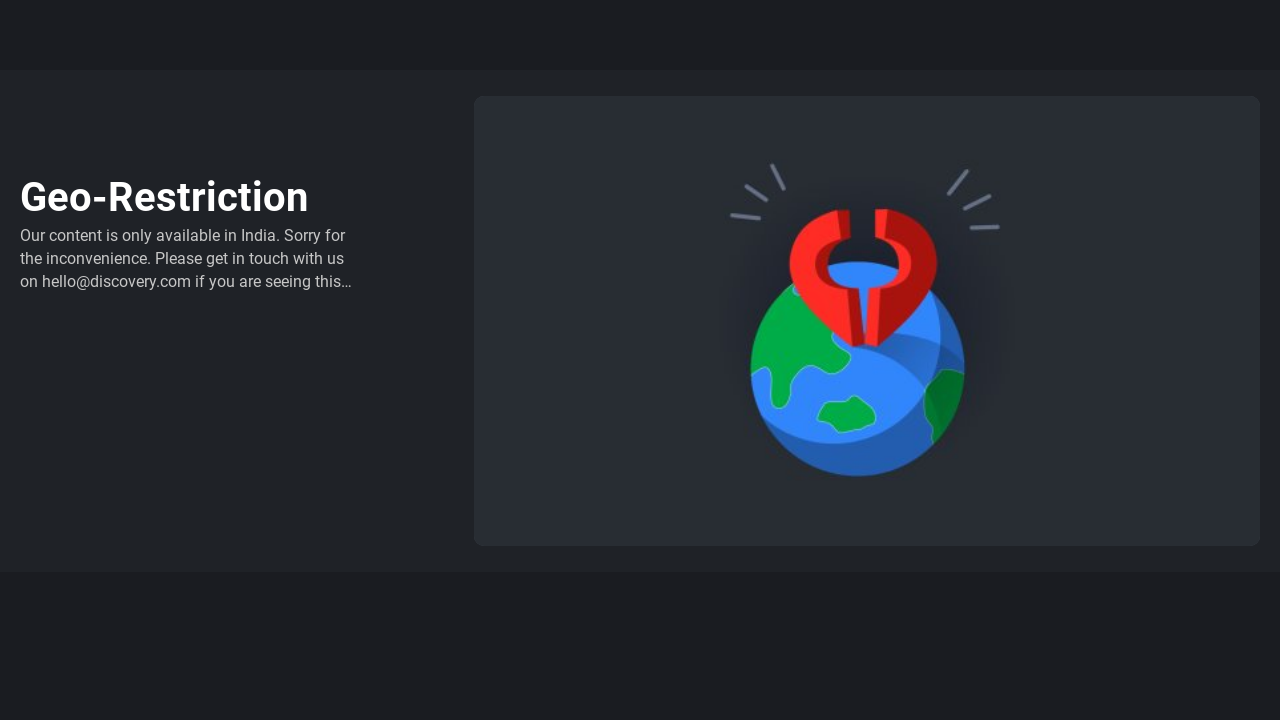